Tests an explicit wait scenario by waiting for a price to change to $100, then clicking a book button, calculating a mathematical answer based on a displayed value, entering the answer, and submitting the form.

Starting URL: http://suninjuly.github.io/explicit_wait2.html

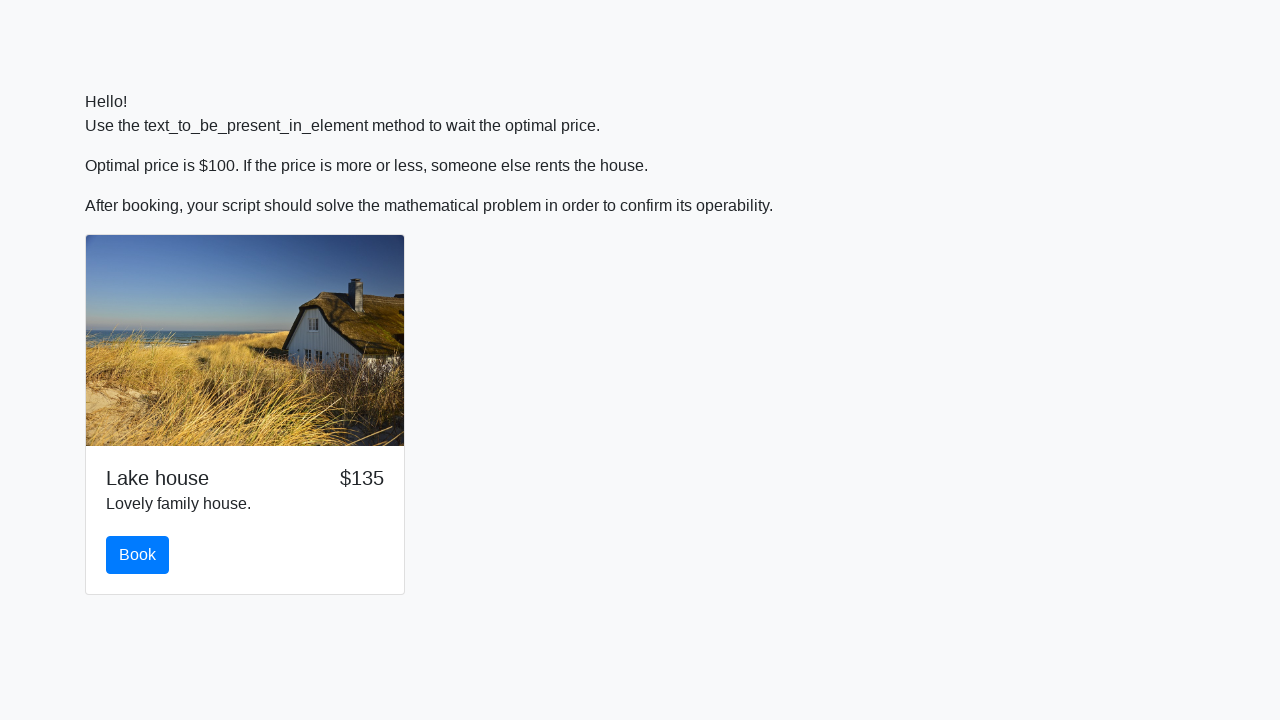

Waited for price to change to $100
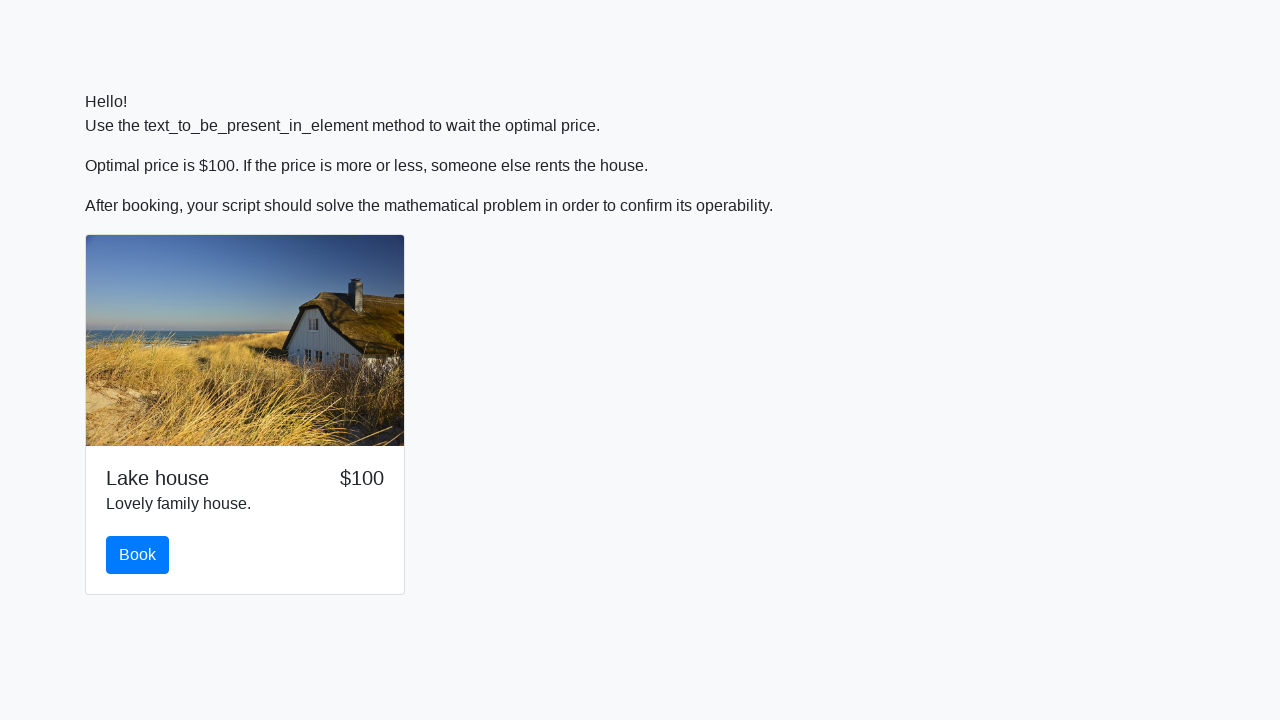

Clicked the book button at (138, 555) on #book
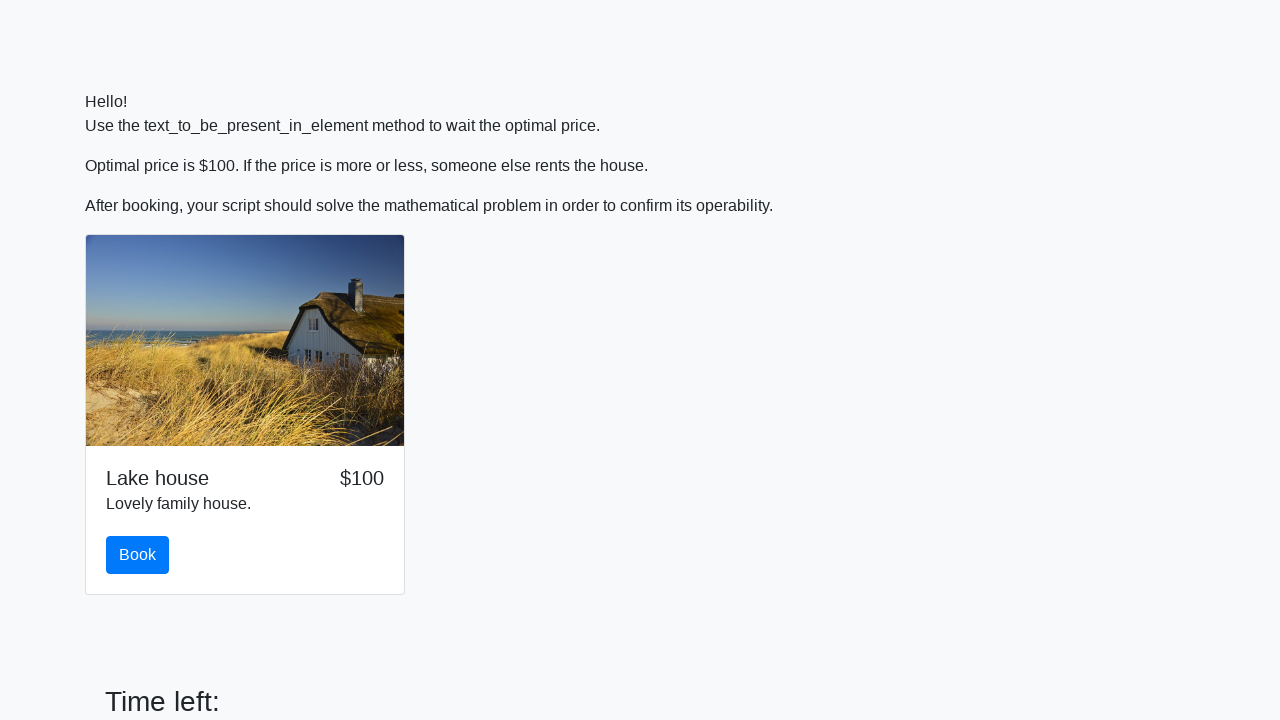

Retrieved input value: 98
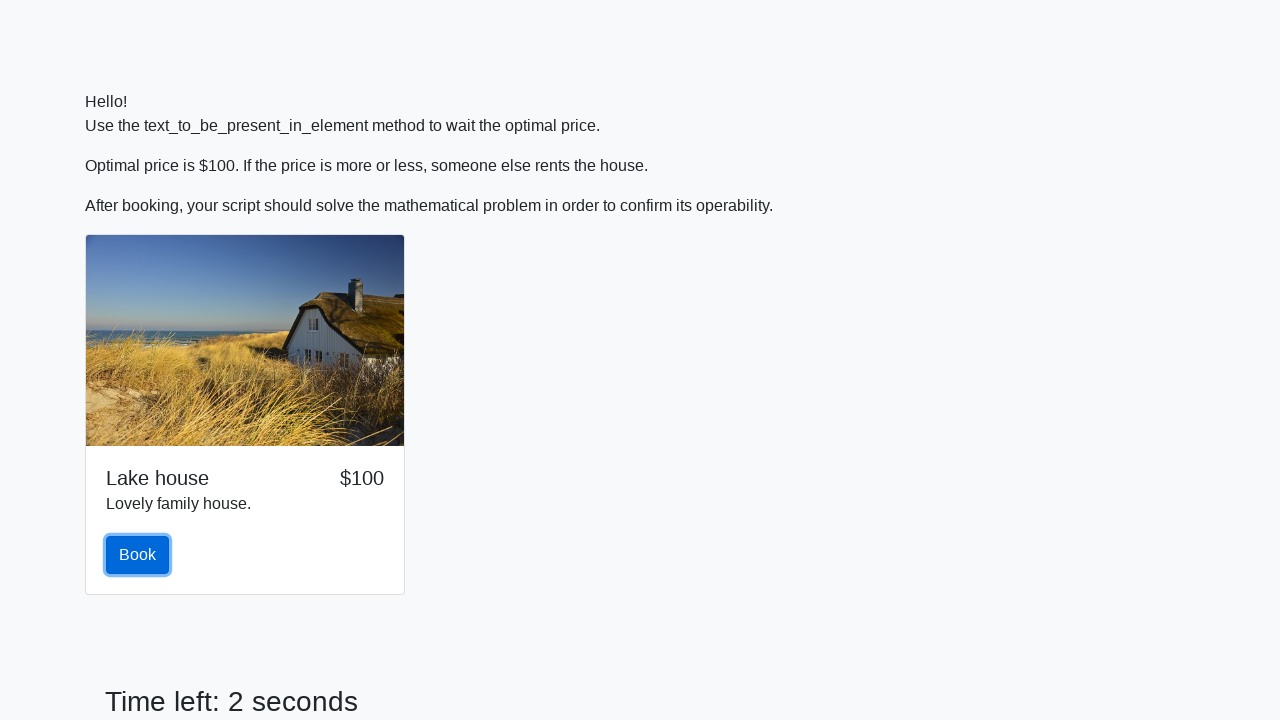

Calculated mathematical answer: 1.9287033088101708
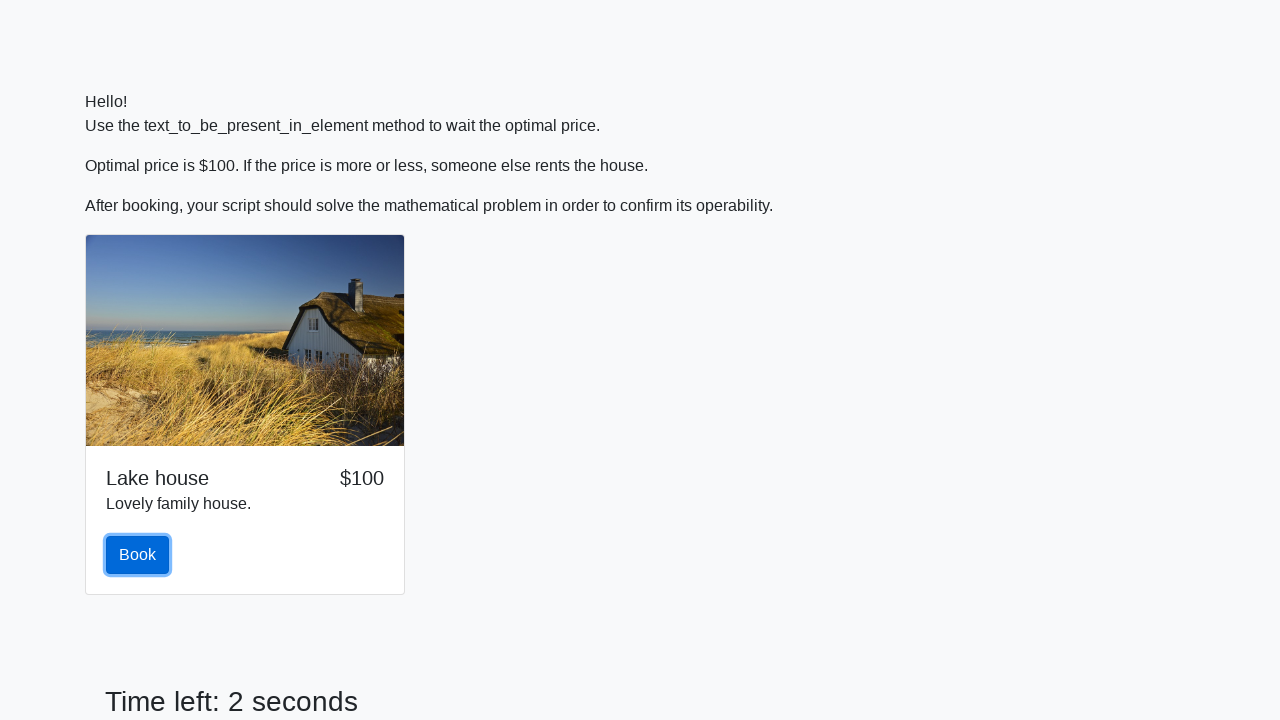

Filled answer field with calculated value: 1.9287033088101708 on #answer
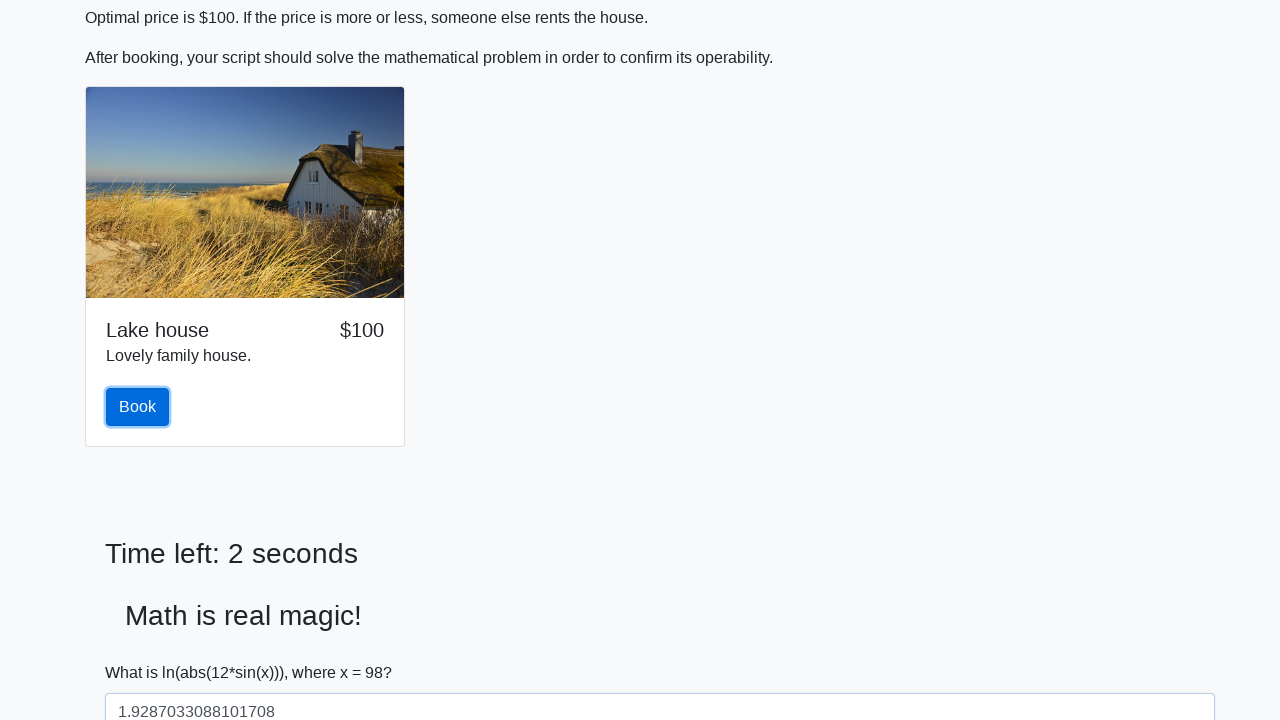

Clicked the solve button to submit the form at (143, 651) on #solve
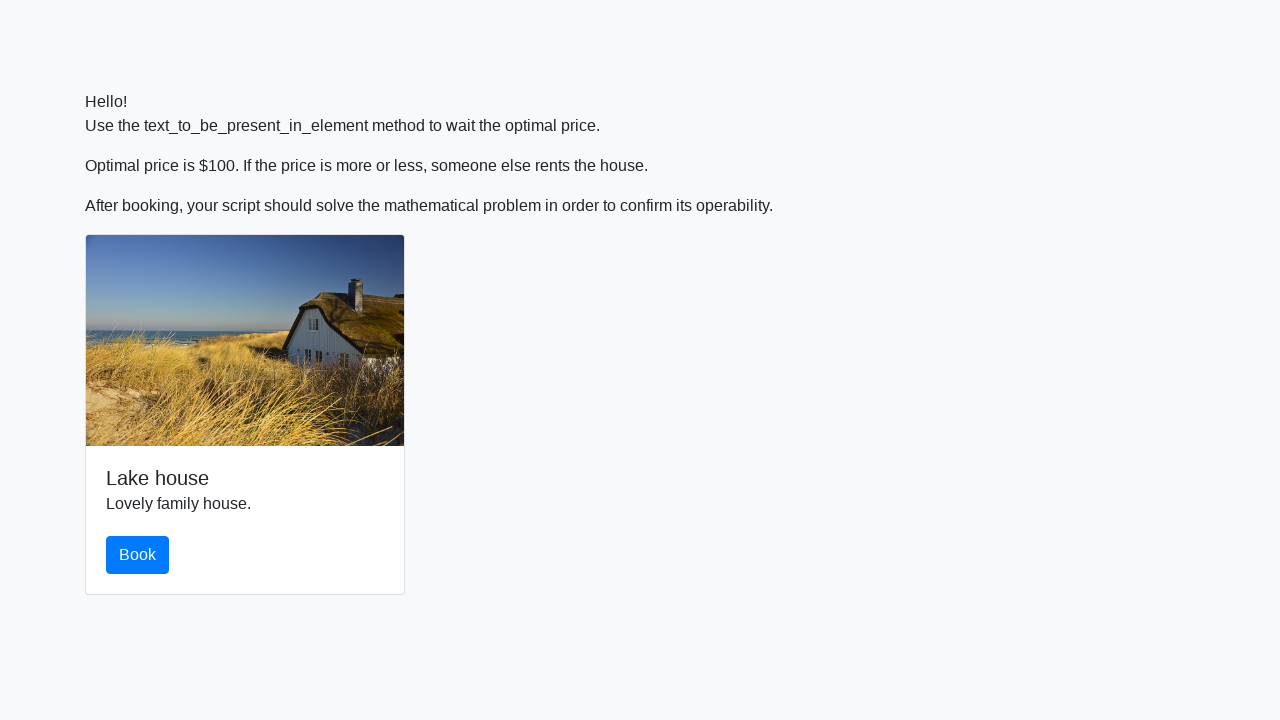

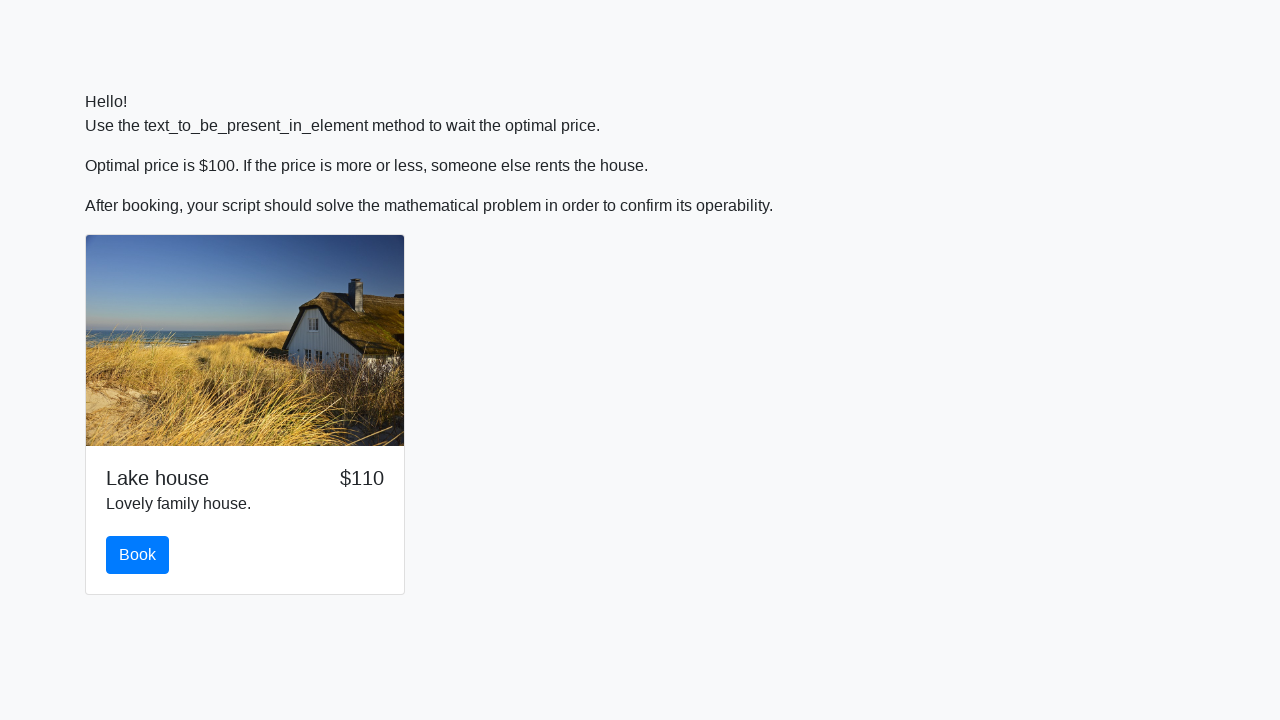